Navigates to a page, clicks on a specific link with text "224592", then fills out a form with personal information

Starting URL: http://suninjuly.github.io/find_link_text

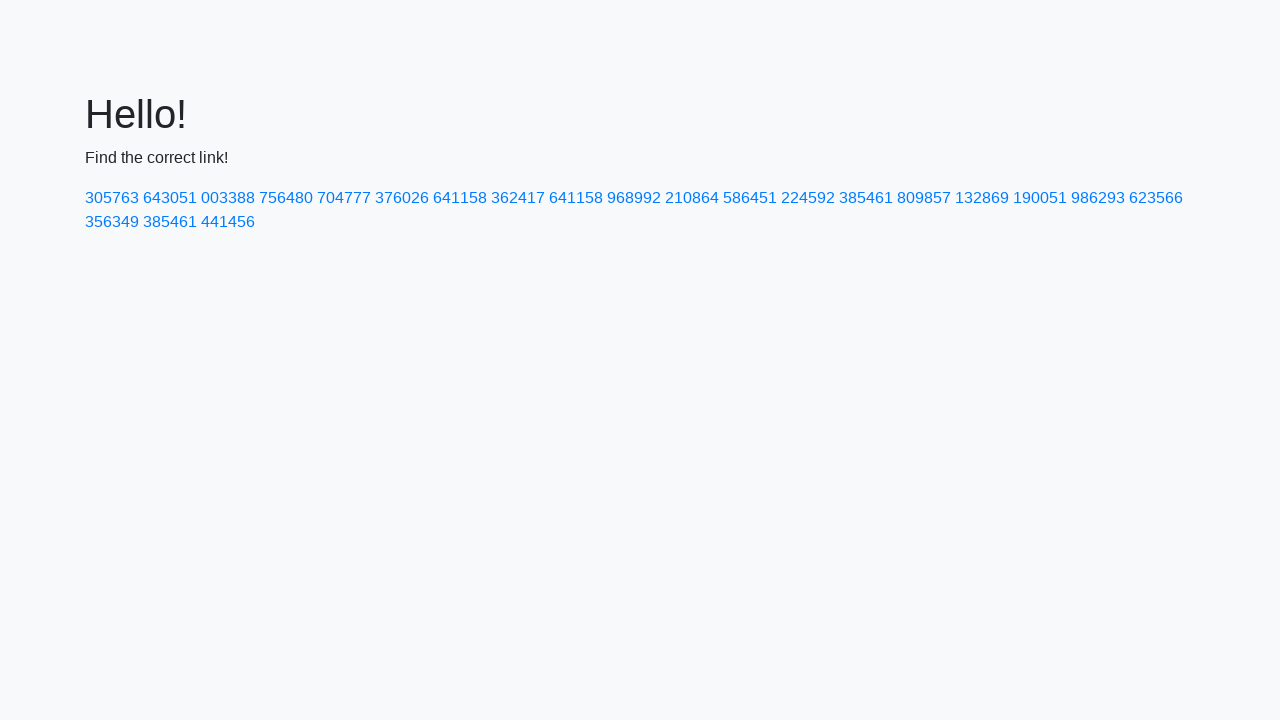

Clicked on link with text '224592' at (808, 198) on text=224592
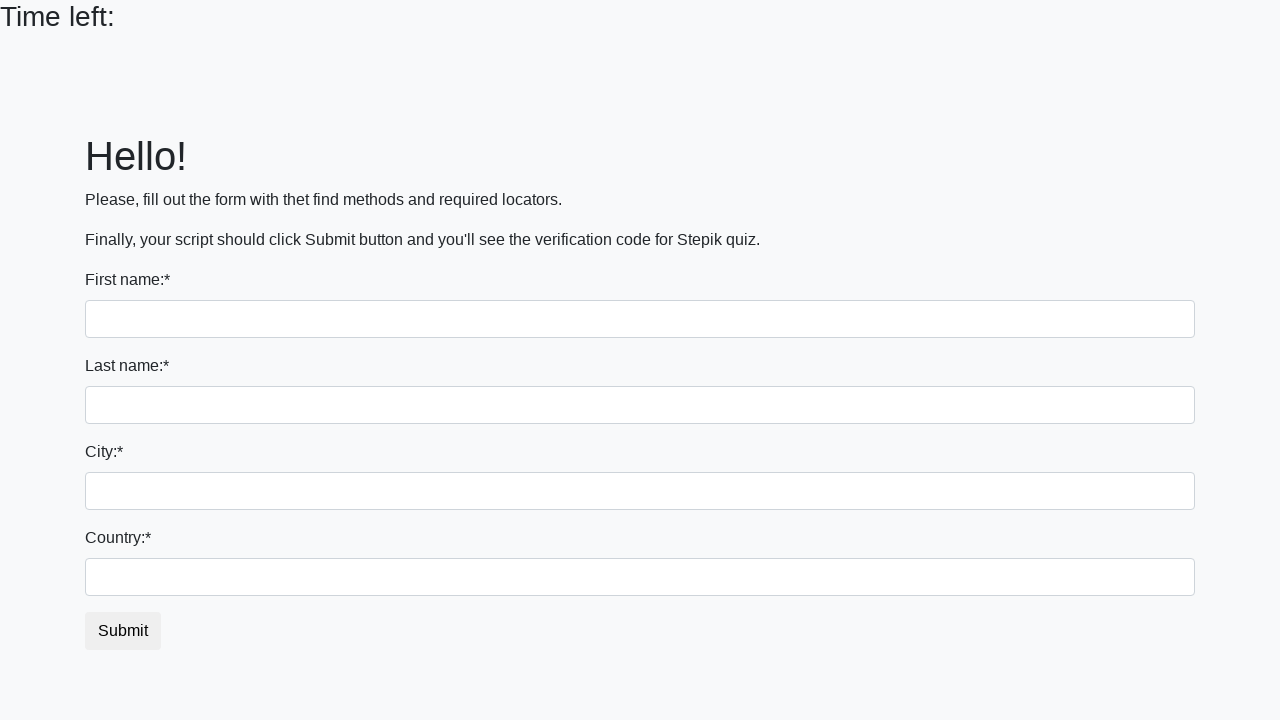

Filled first name field with 'Ivan' on input
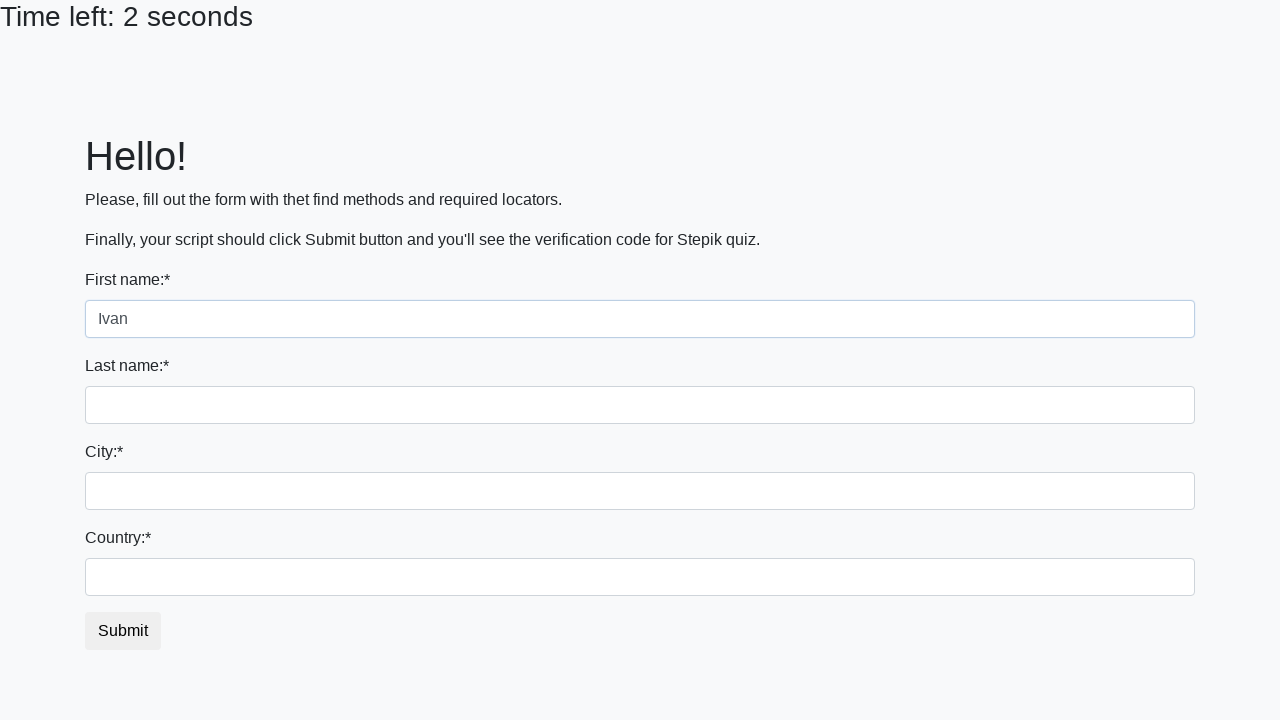

Filled last name field with 'Petrov' on input[name='last_name']
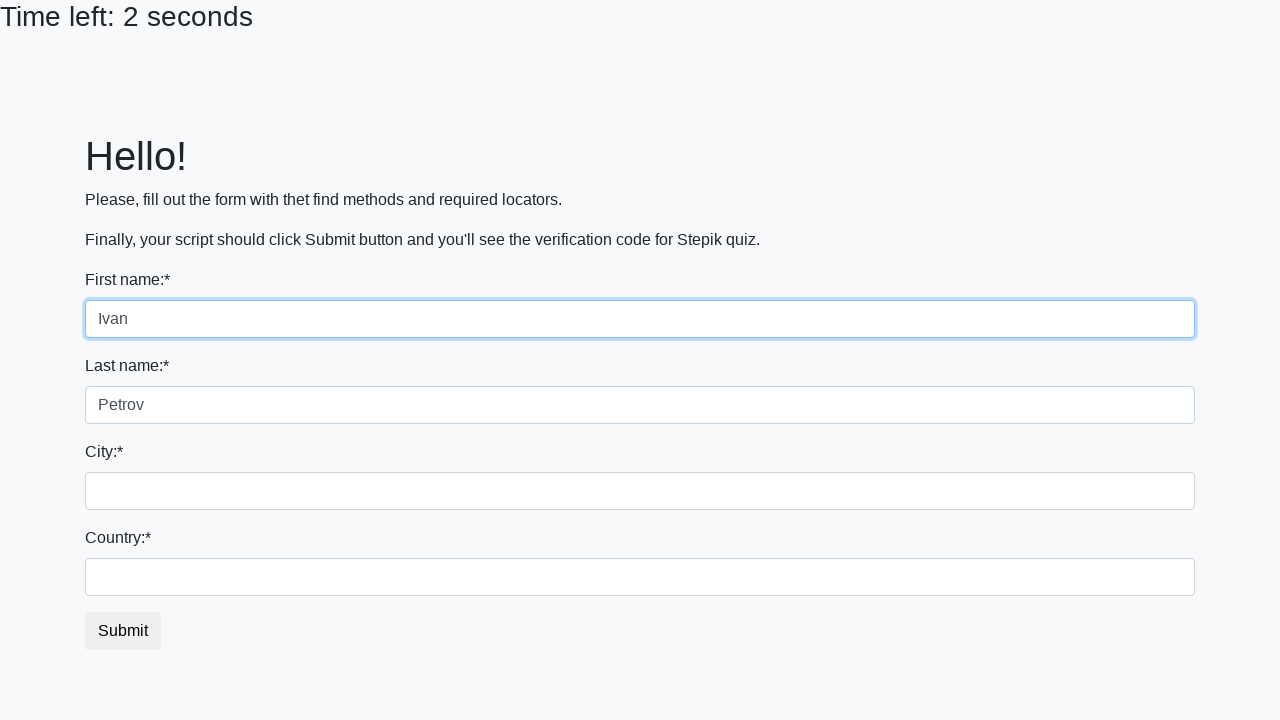

Filled city field with 'Smolensk' on .form-control.city
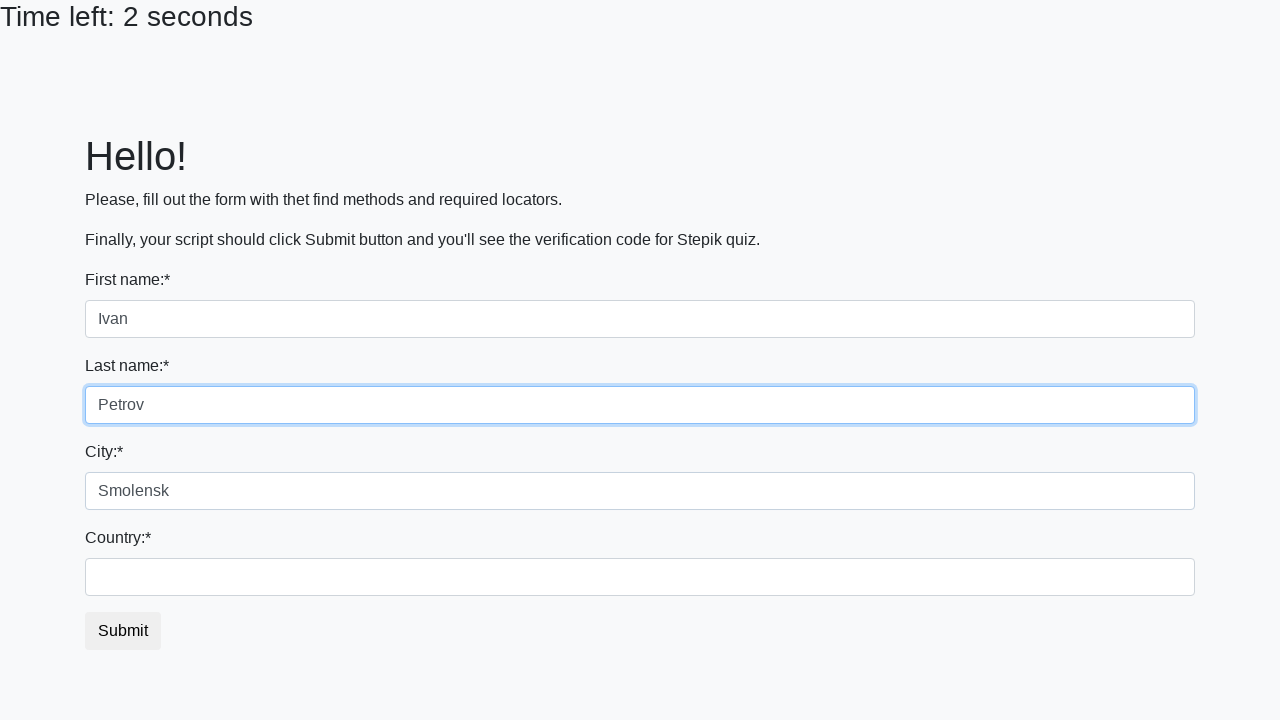

Filled country field with 'Russia' on #country
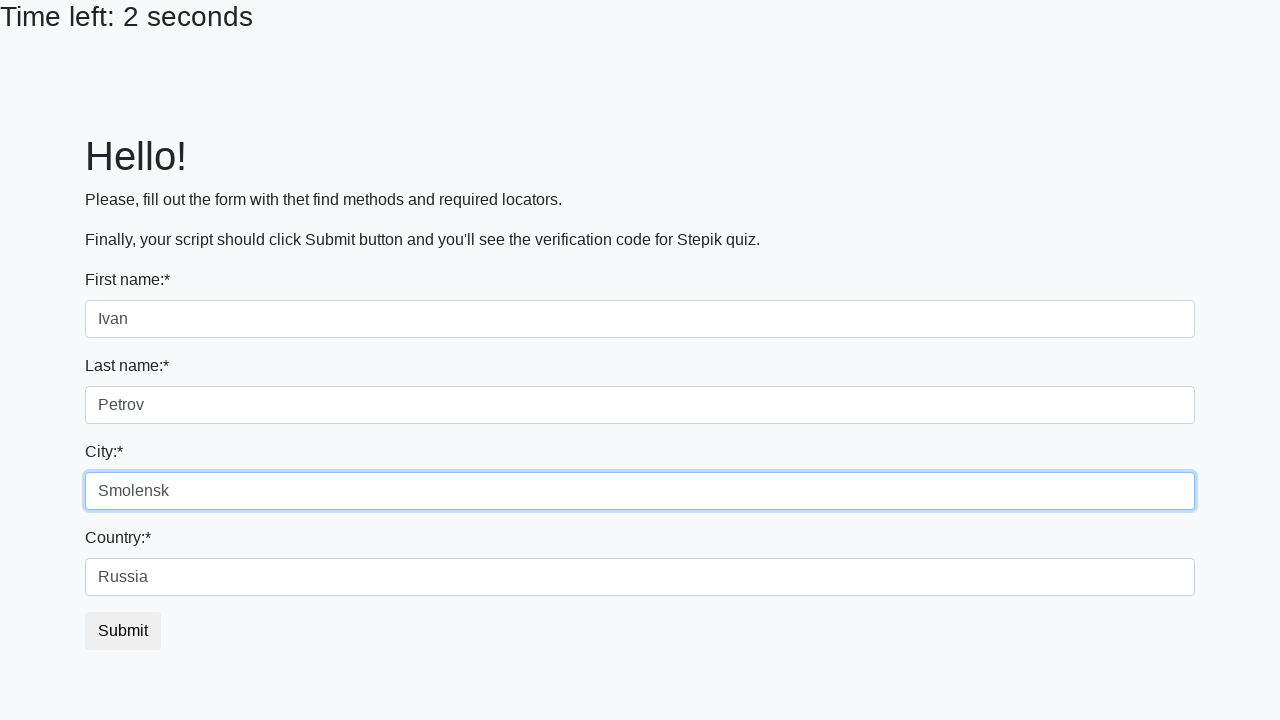

Clicked submit button to submit form at (123, 631) on button.btn
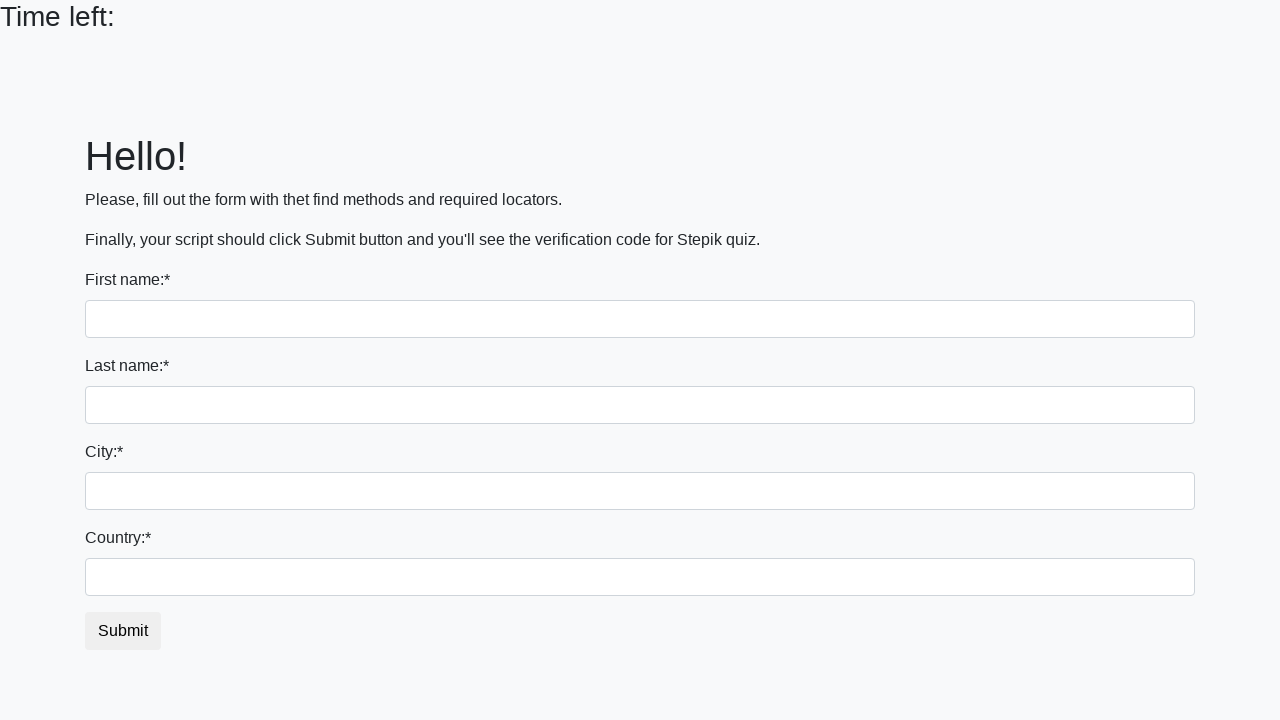

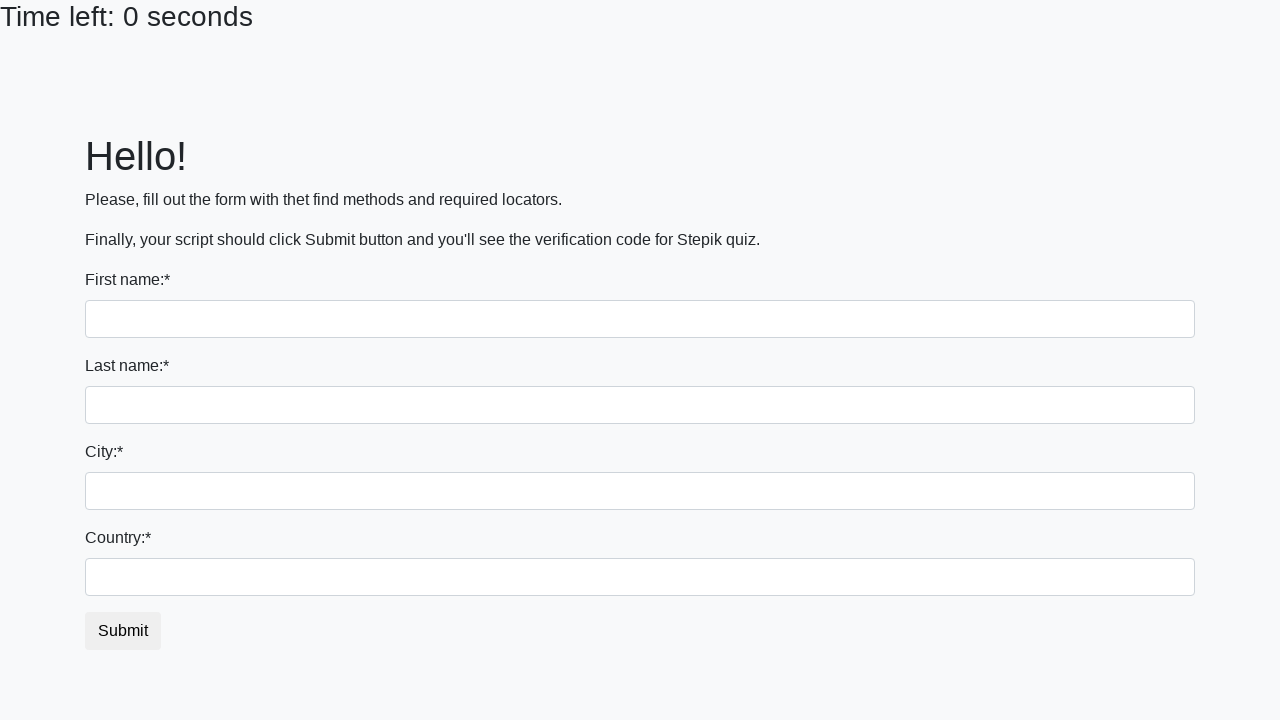